Tests that the todo counter displays the current number of items as todos are added

Starting URL: https://demo.playwright.dev/todomvc

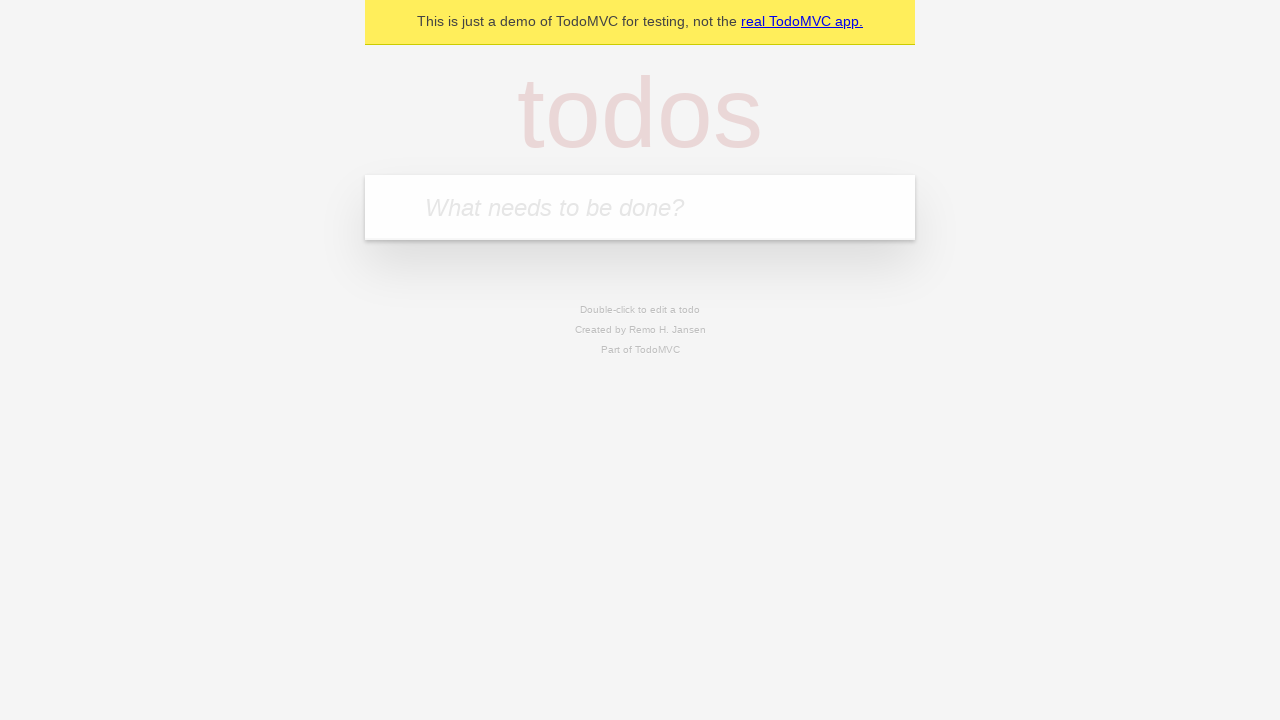

Filled todo input with 'buy some cheese' on internal:attr=[placeholder="What needs to be done?"i]
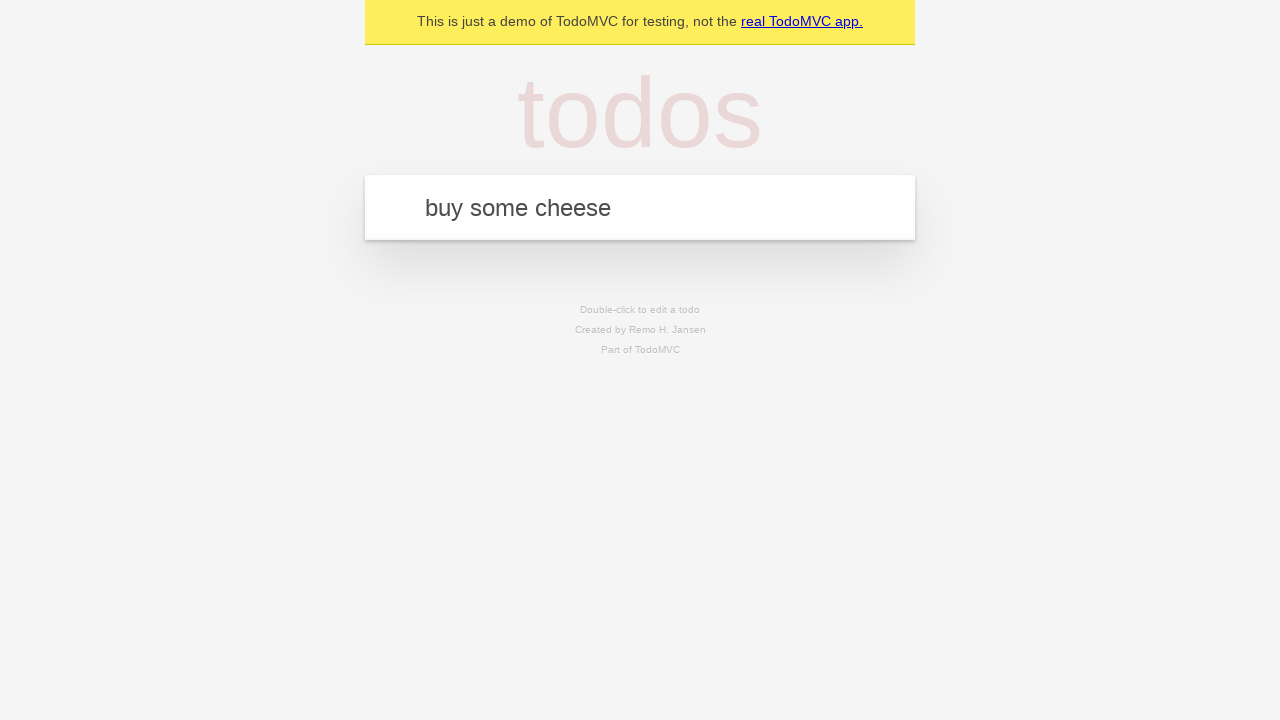

Pressed Enter to add first todo item on internal:attr=[placeholder="What needs to be done?"i]
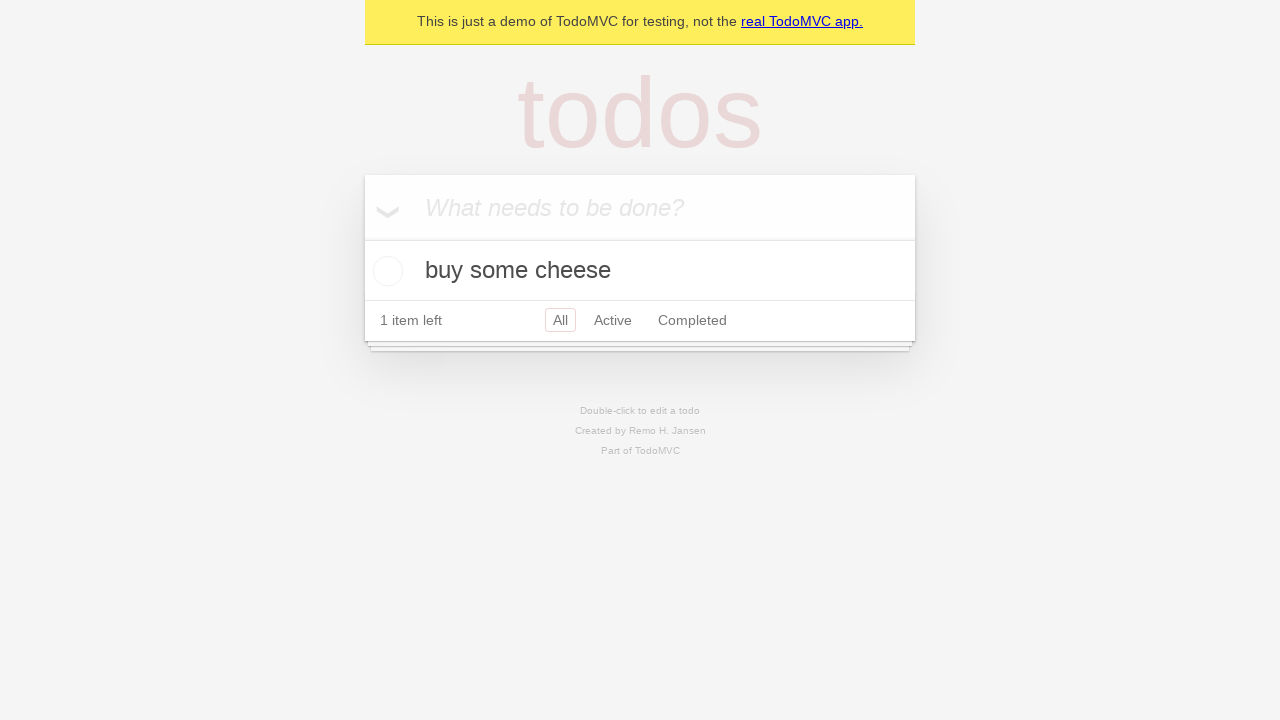

Todo counter element loaded
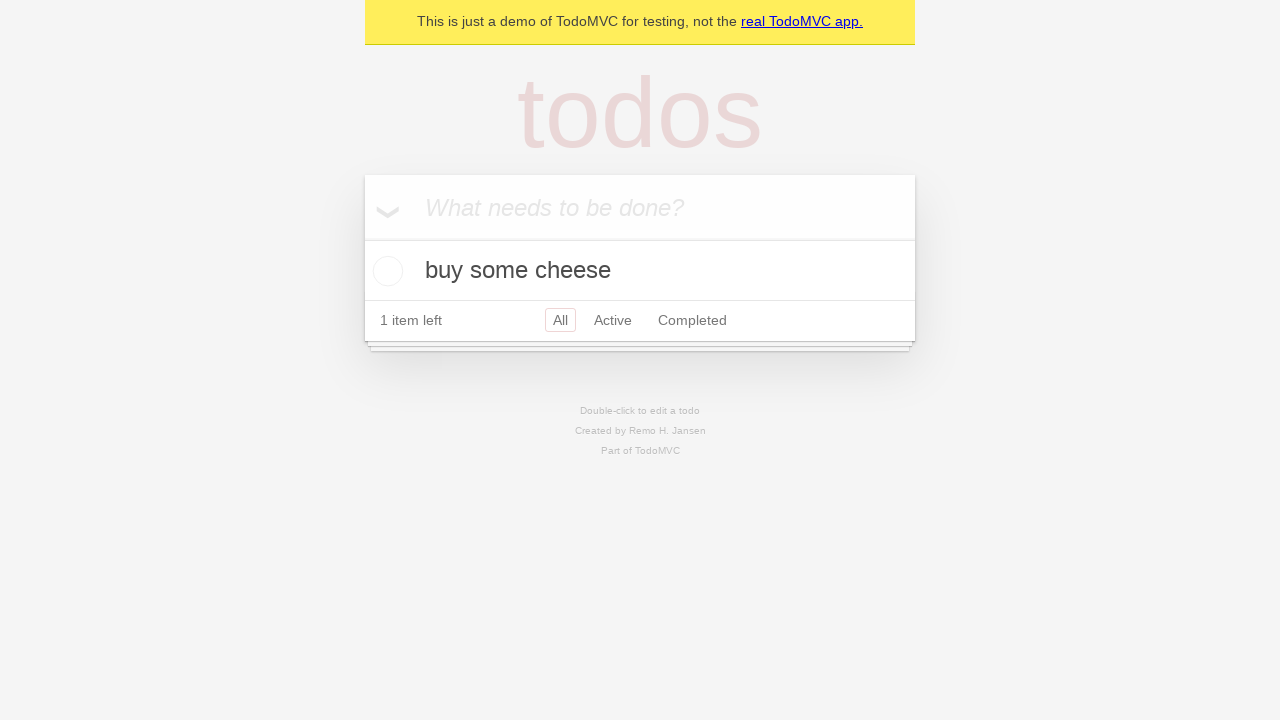

Filled todo input with 'feed the cat' on internal:attr=[placeholder="What needs to be done?"i]
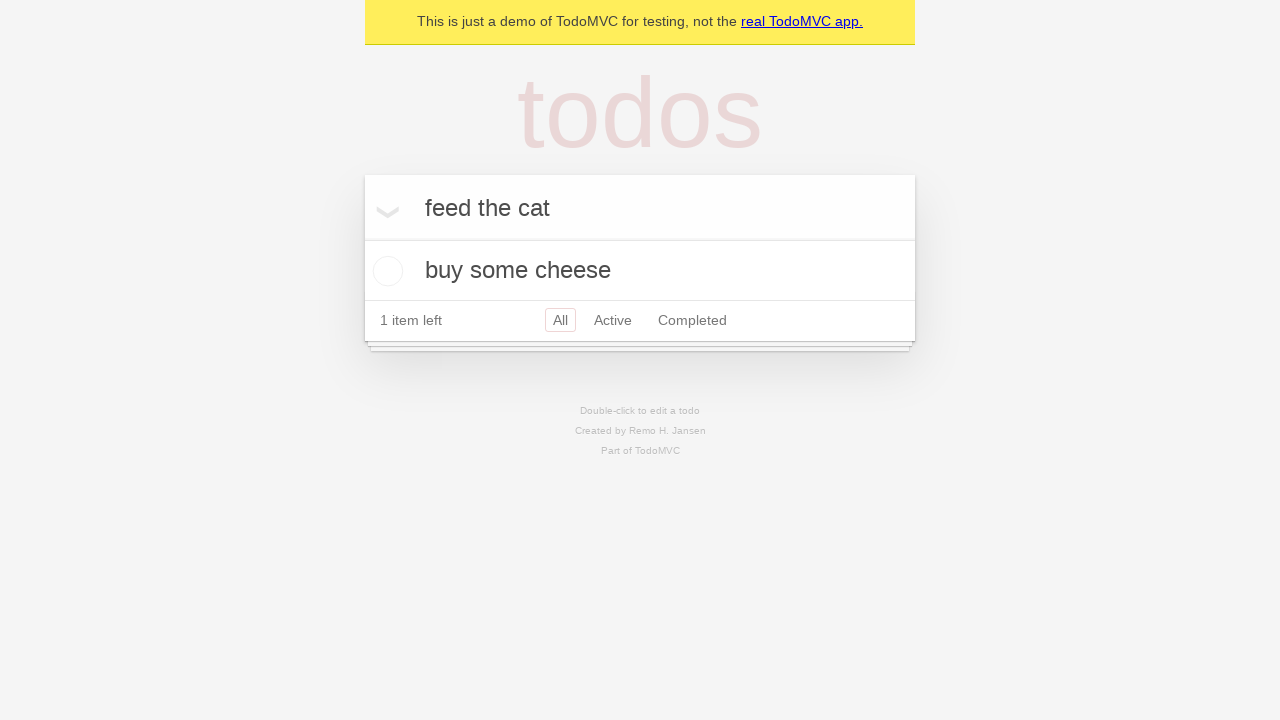

Pressed Enter to add second todo item on internal:attr=[placeholder="What needs to be done?"i]
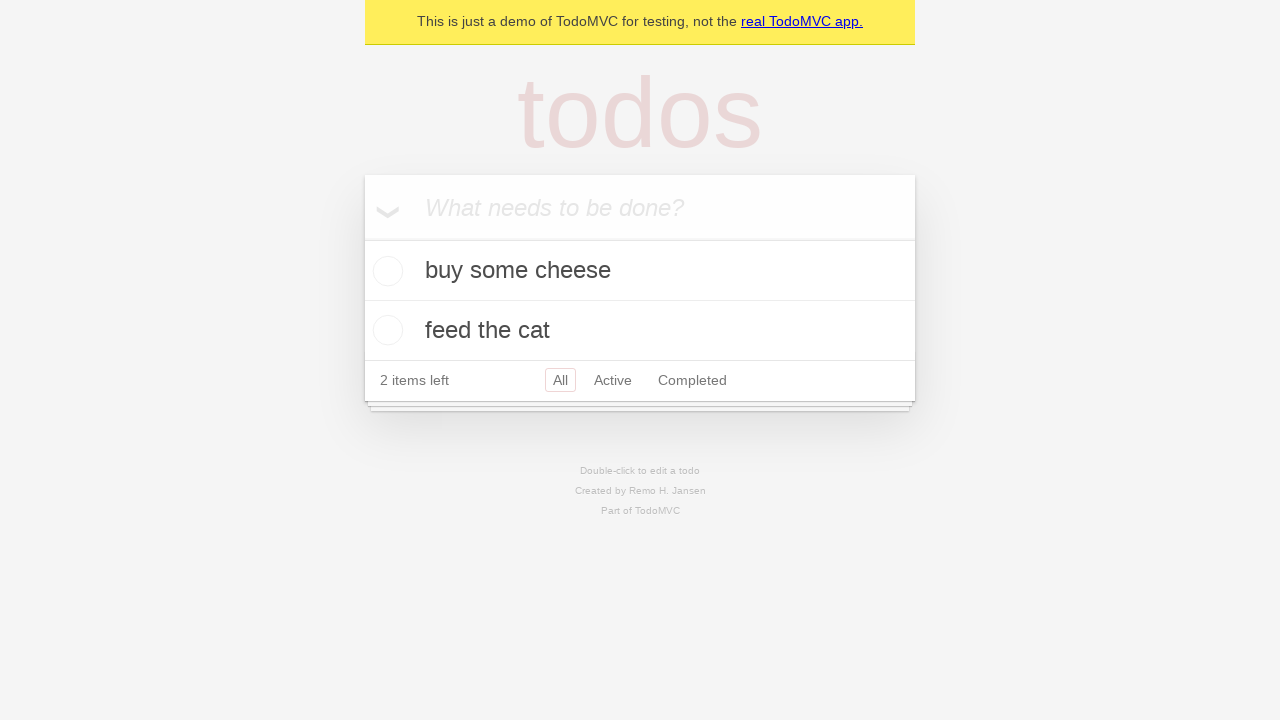

Second todo item appeared in the list
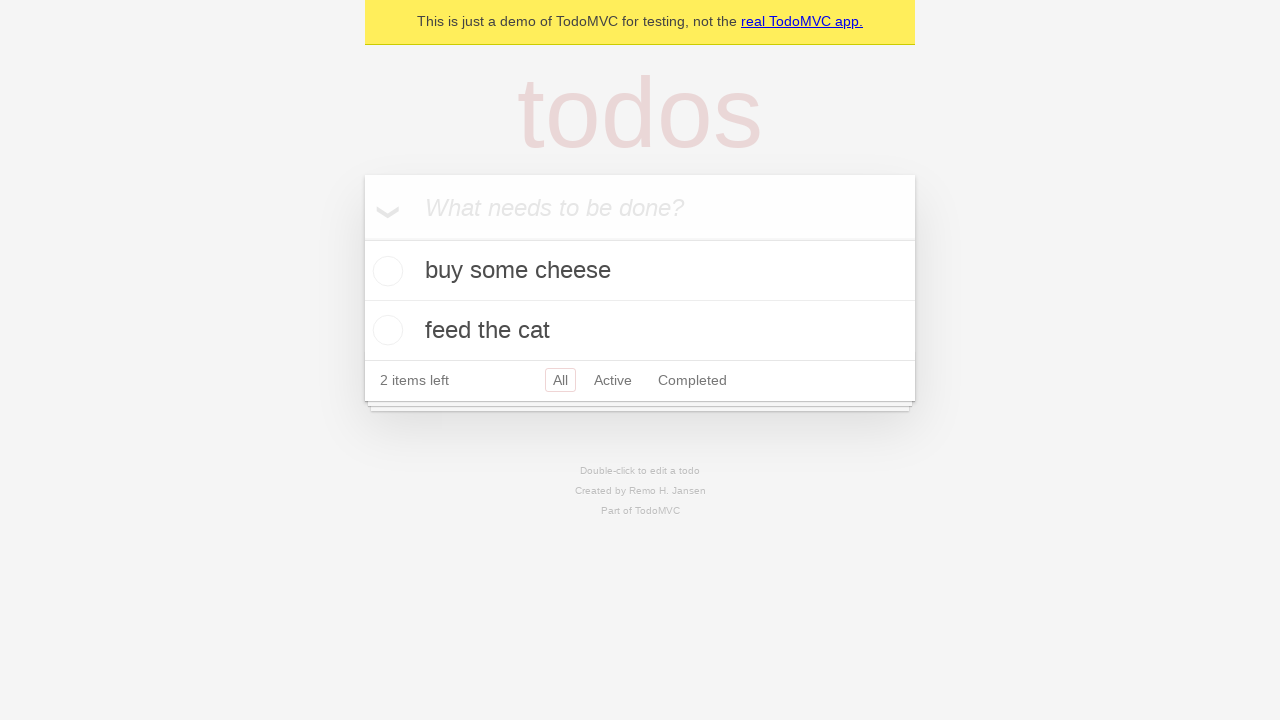

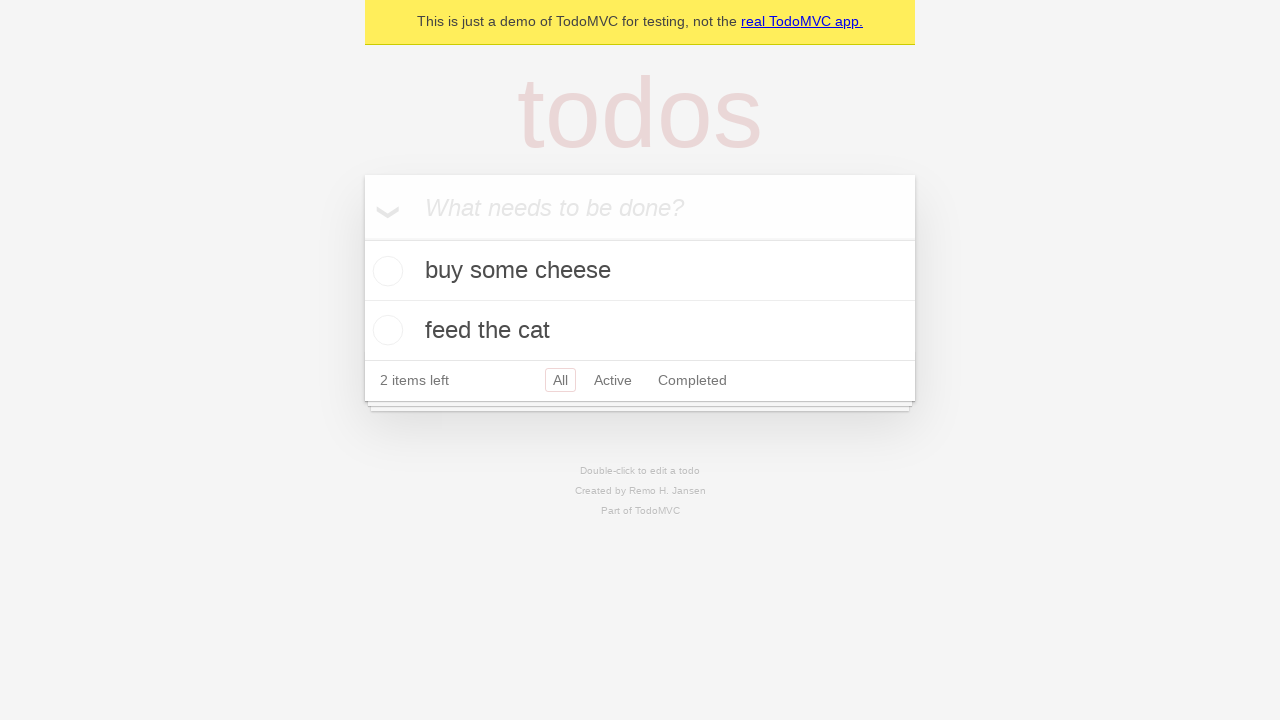